Sorts products by price from high to low and verifies descending order

Starting URL: https://practice.automationtesting.in/shop/

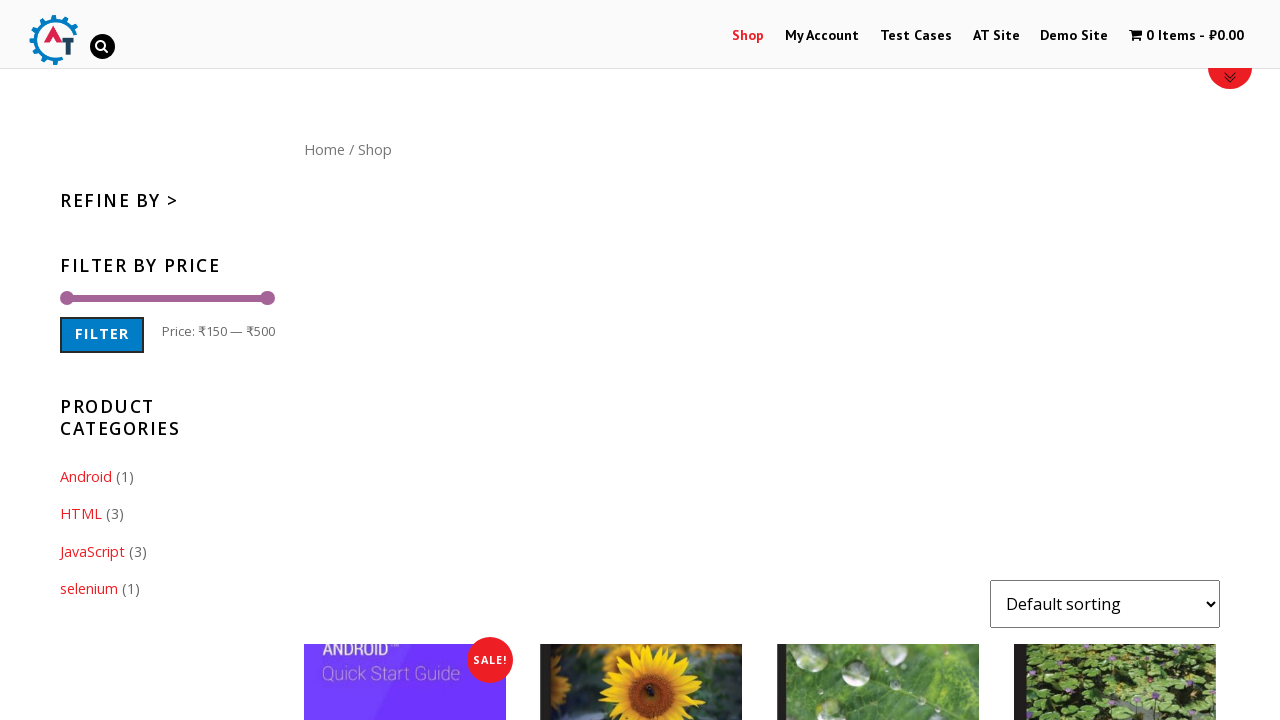

Selected 'Sort by price: high to low' from dropdown on select[name="orderby"].orderby
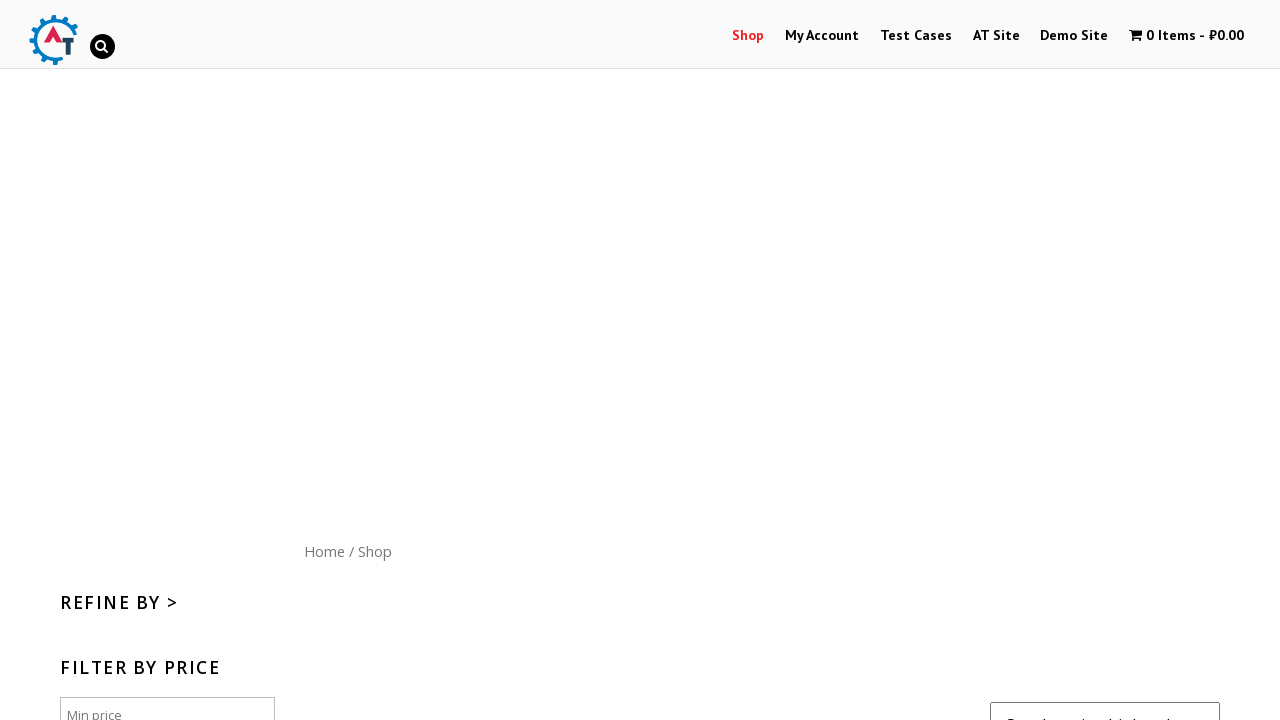

Products sorted by price in descending order
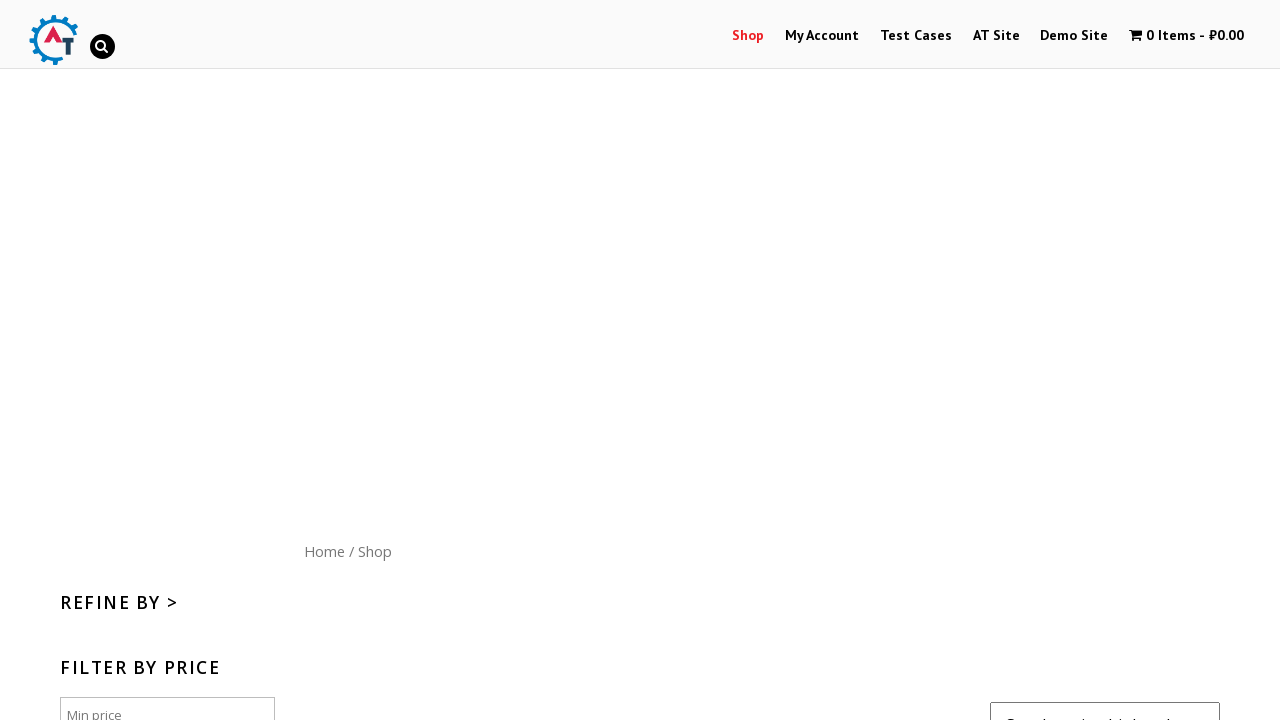

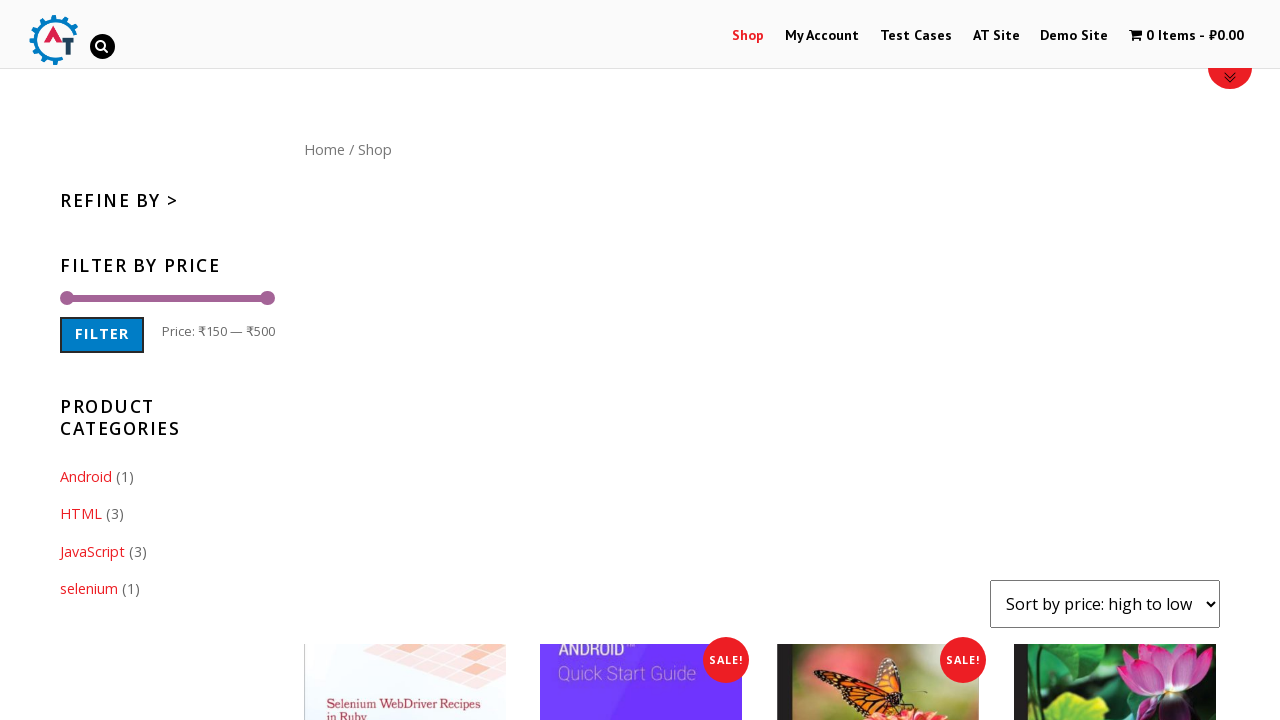